Tests hover functionality by hovering over a demo element to reveal a popup menu, then clicking on a practice option

Starting URL: https://grotechminds.com/hoverover/

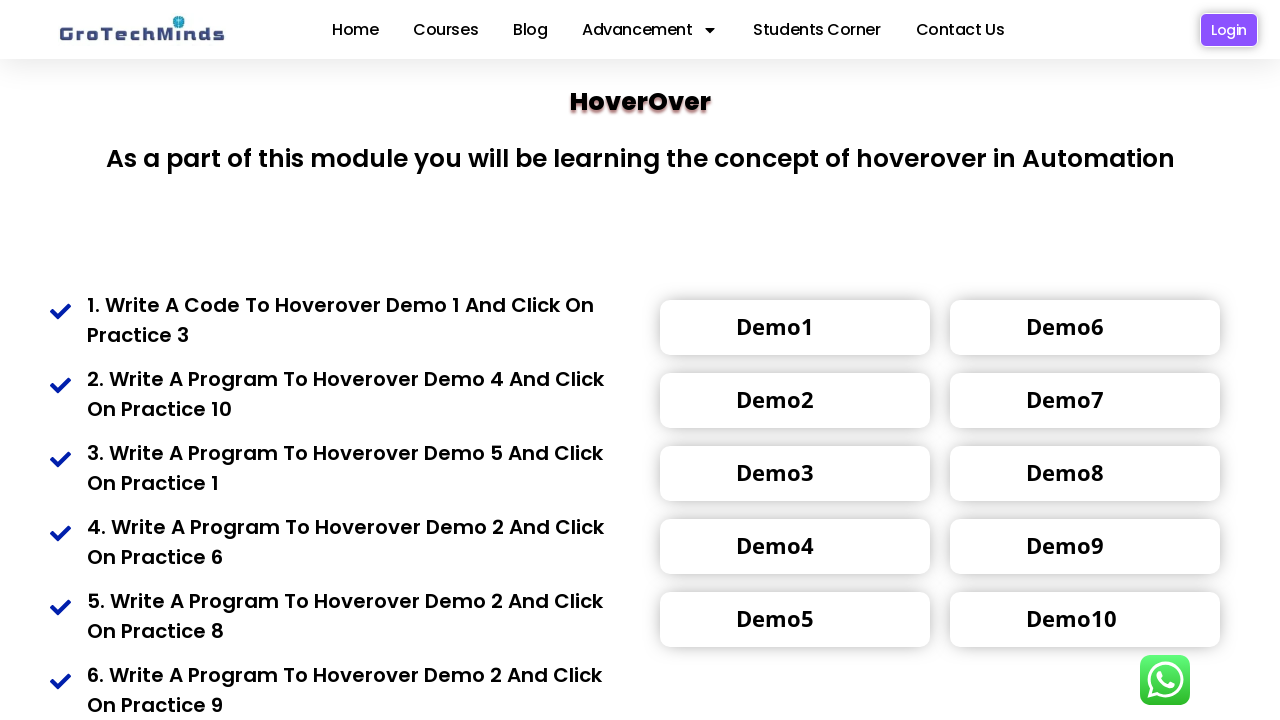

Hovered over demo1 element to reveal popup menu at (775, 326) on (//div[@class='toolrip4'])[1]
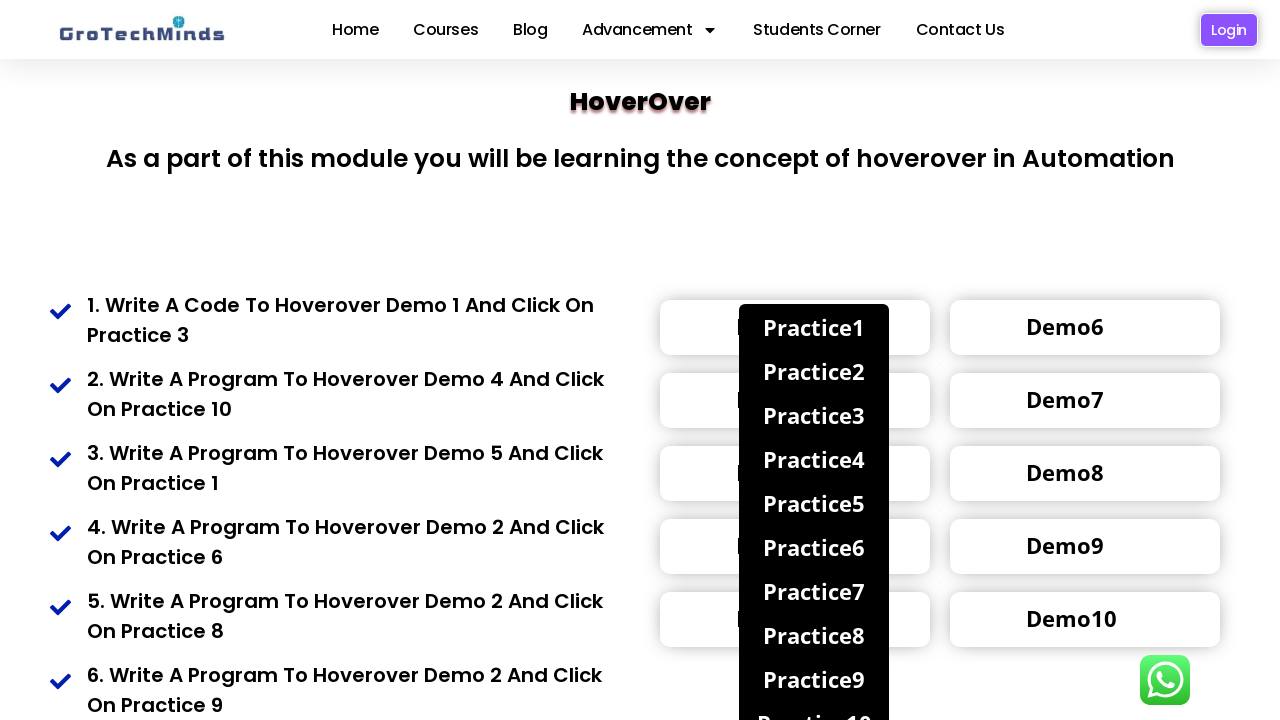

Clicked on practice3 option in the popup menu at (814, 415) on (//div[@class='popup4'])[3]
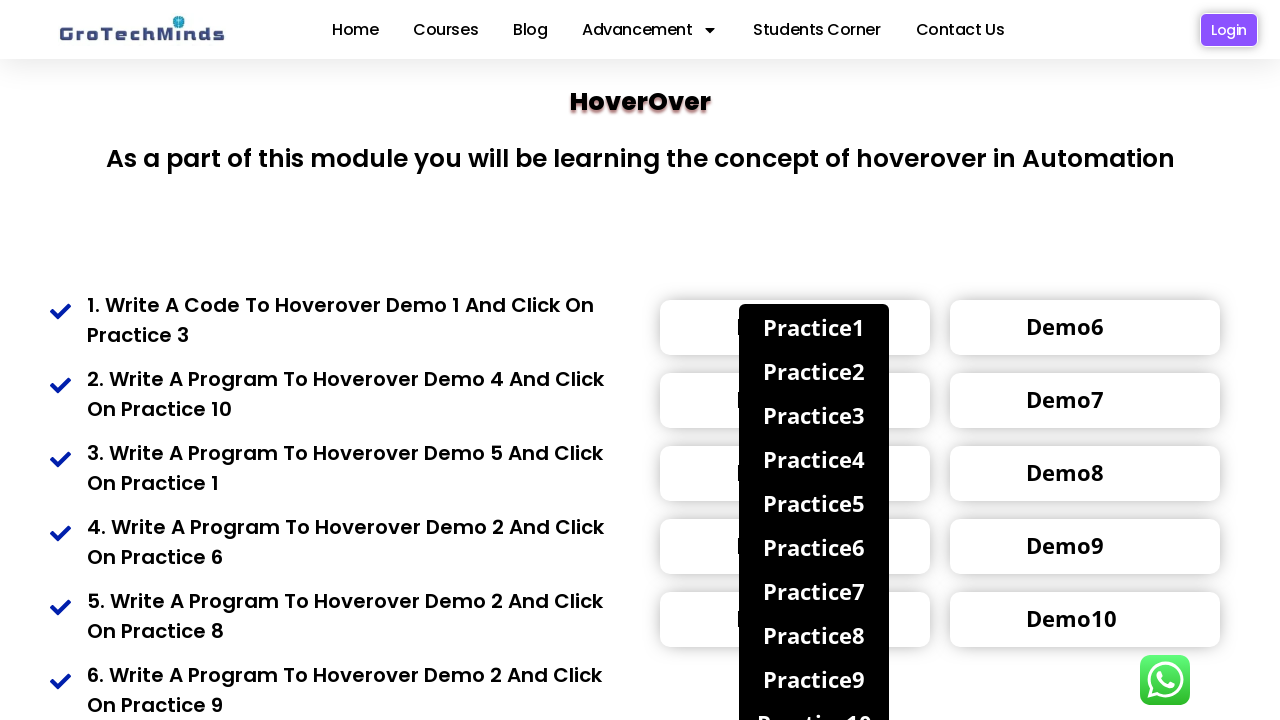

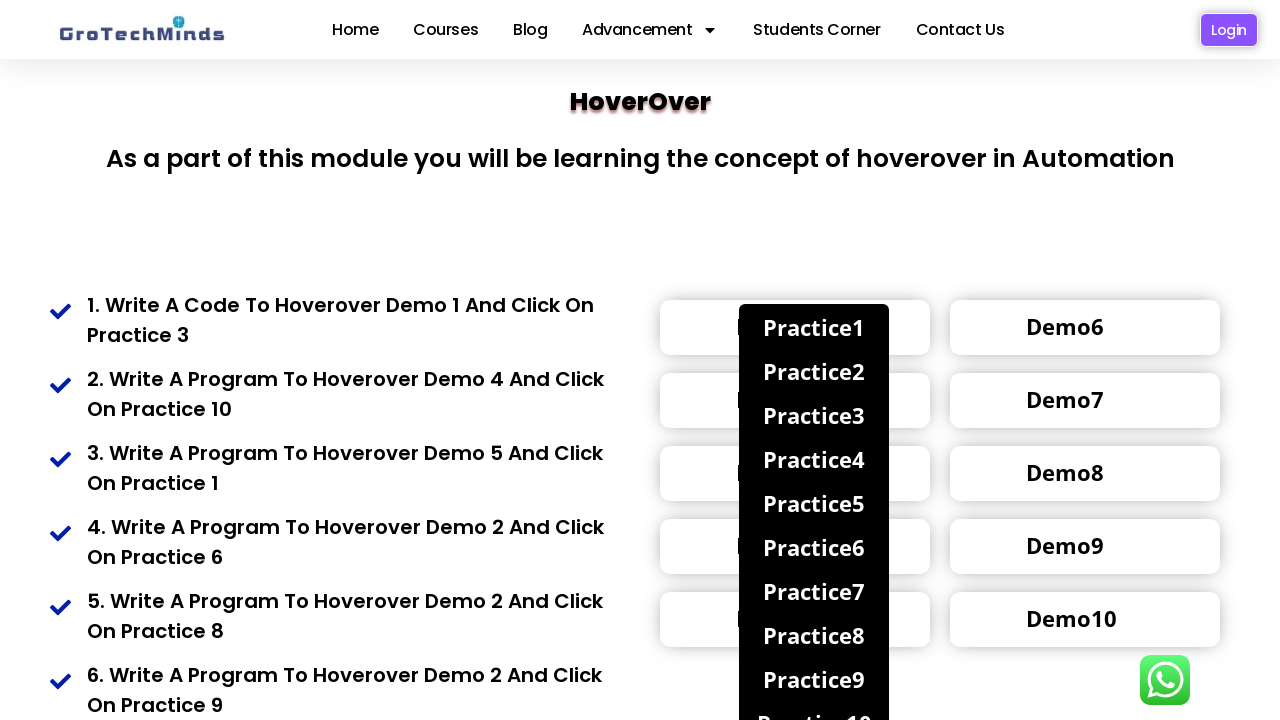